Navigates to RedBus travel booking website and verifies the page loads successfully

Starting URL: https://www.redbus.in/

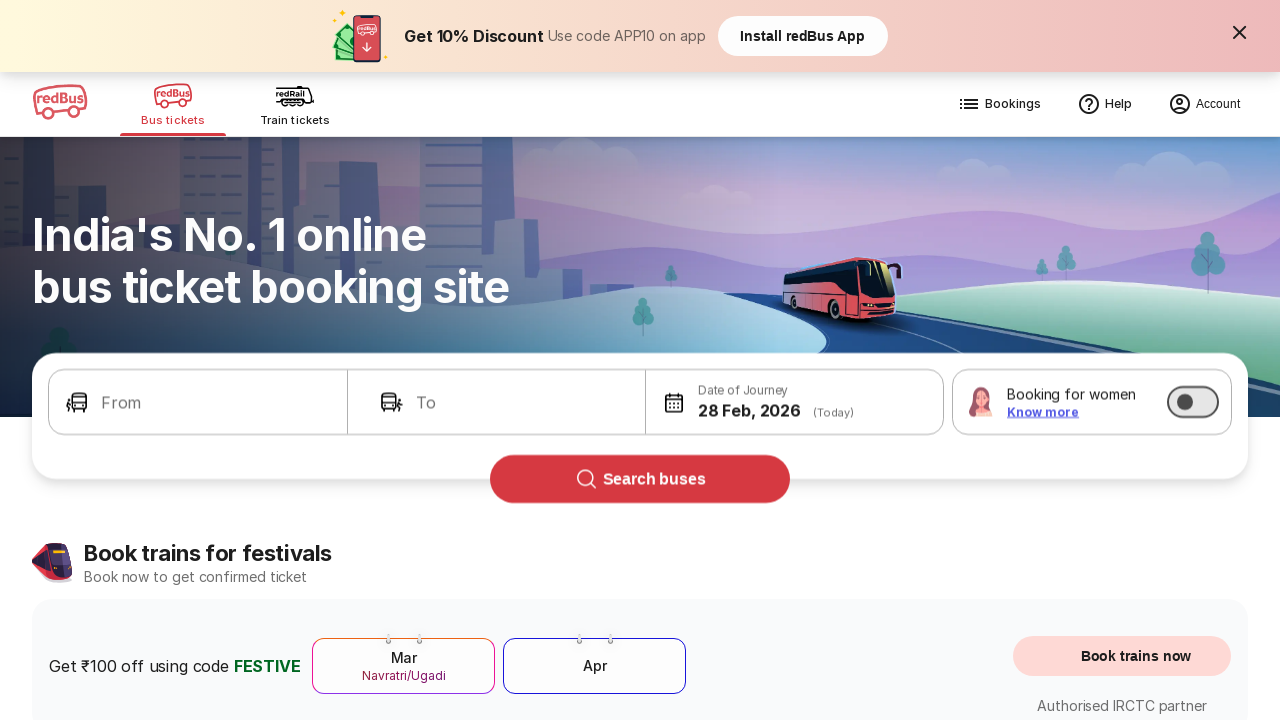

Waited for DOM content to load on RedBus homepage
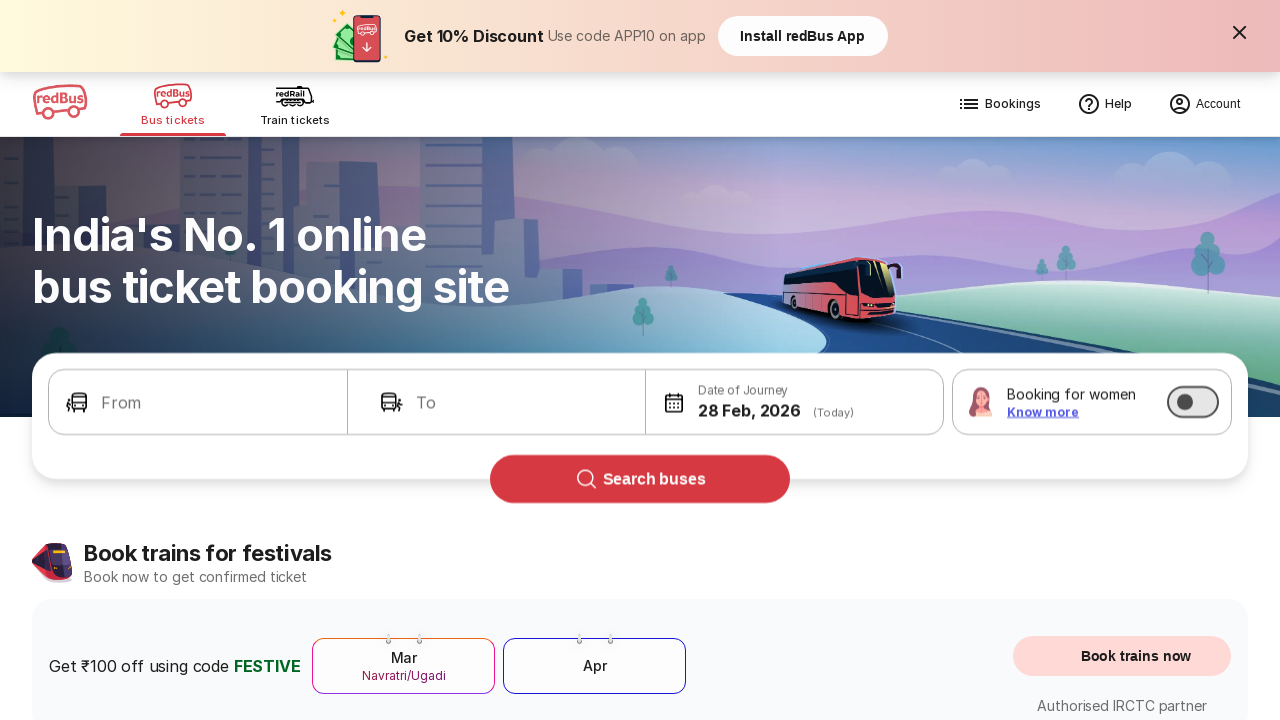

Verified page body is visible, RedBus homepage loaded successfully
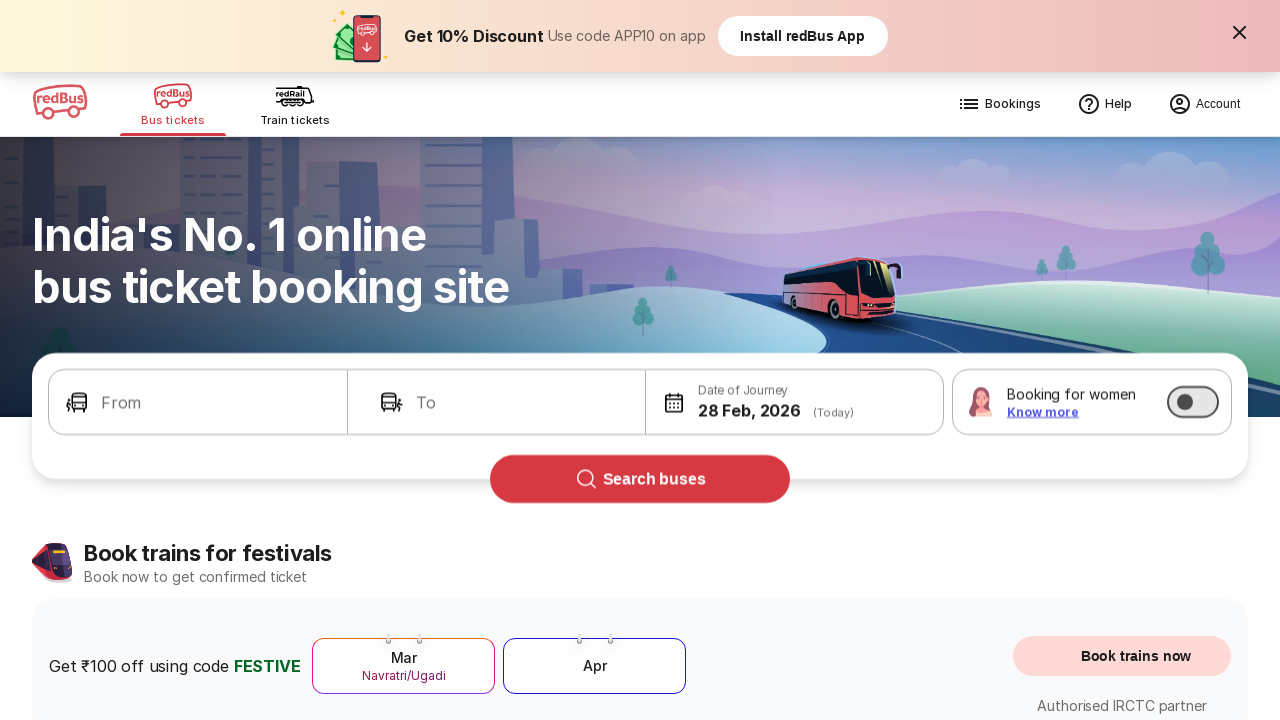

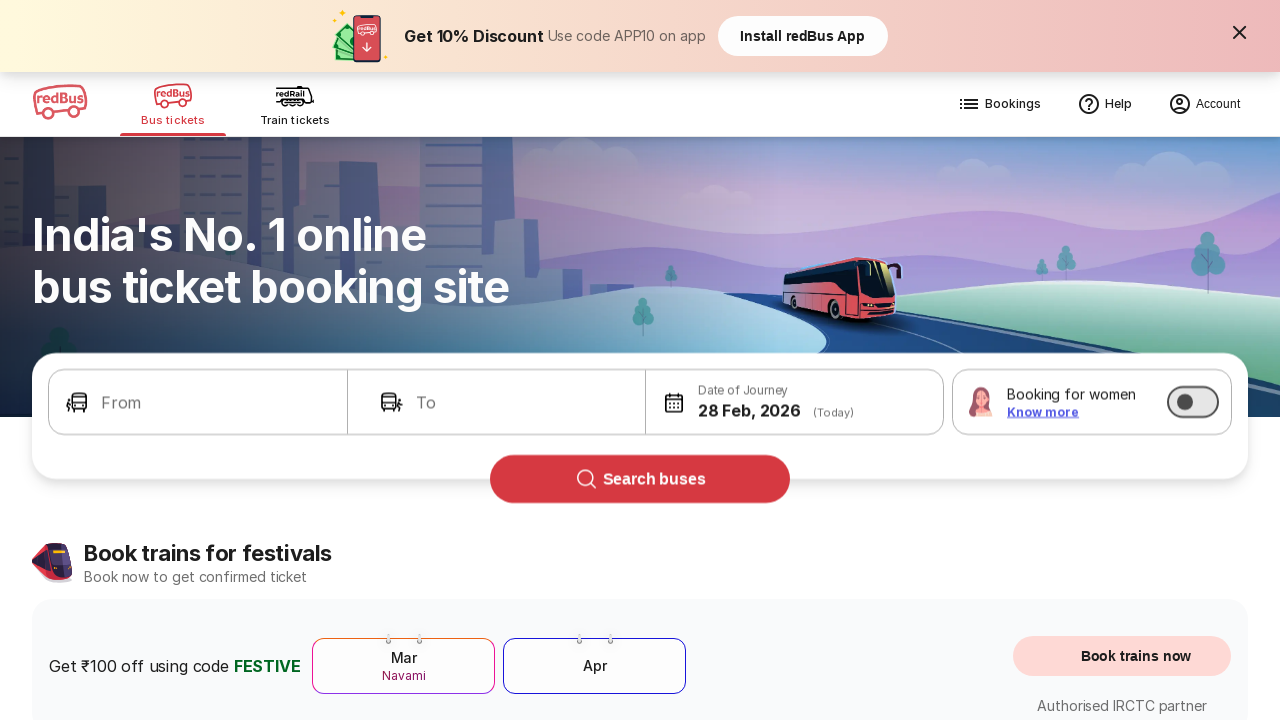